Tests file upload functionality by uploading a file and verifying the success message is displayed

Starting URL: https://practice.cydeo.com/upload

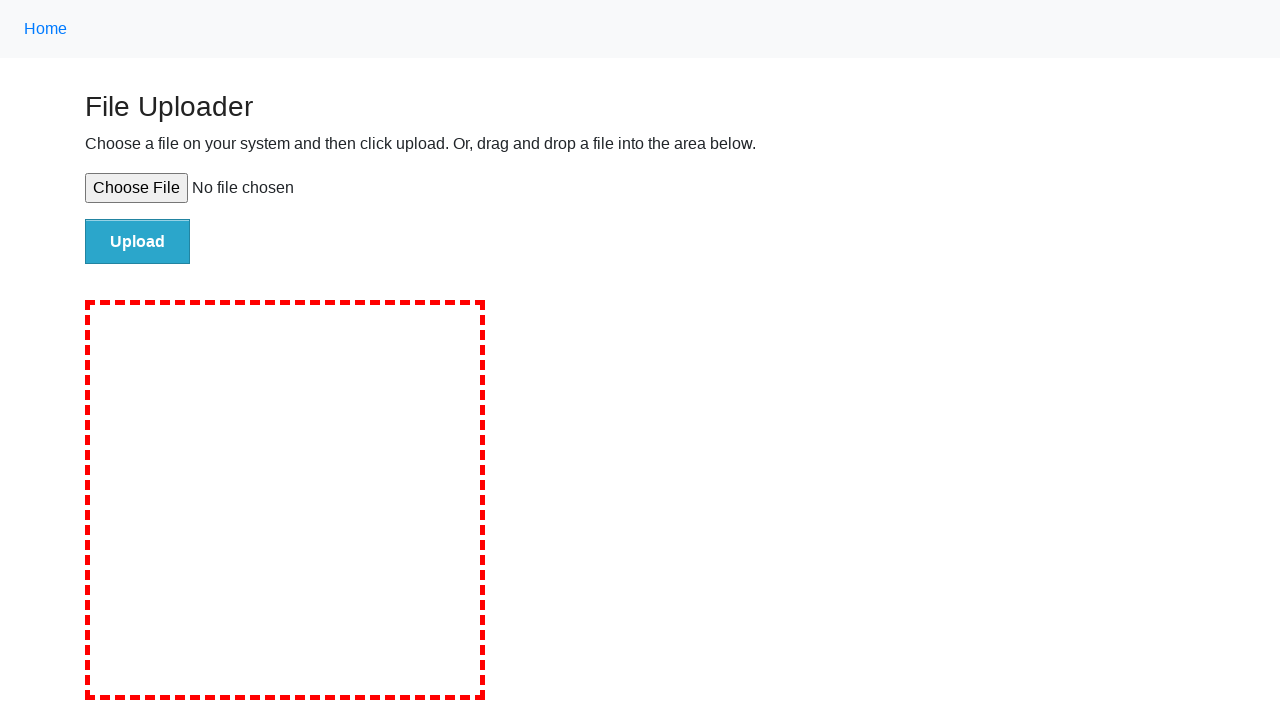

Created temporary test file for upload
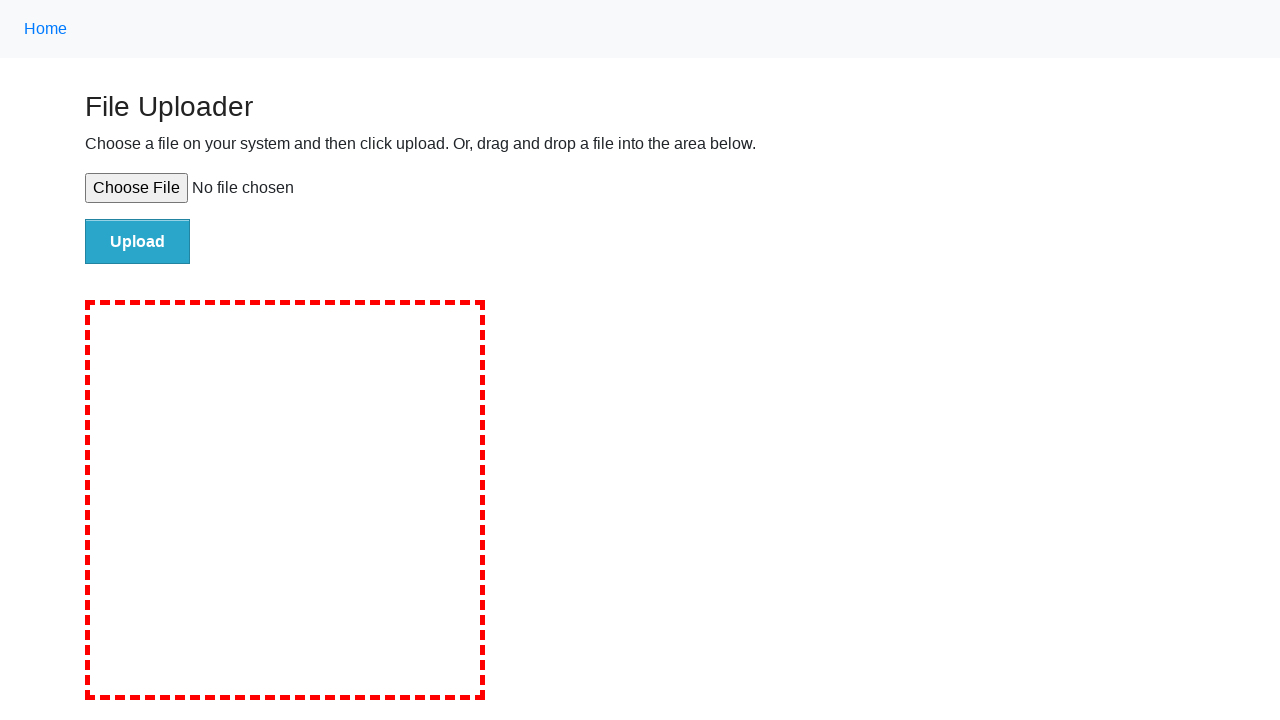

Set file input with temporary test file
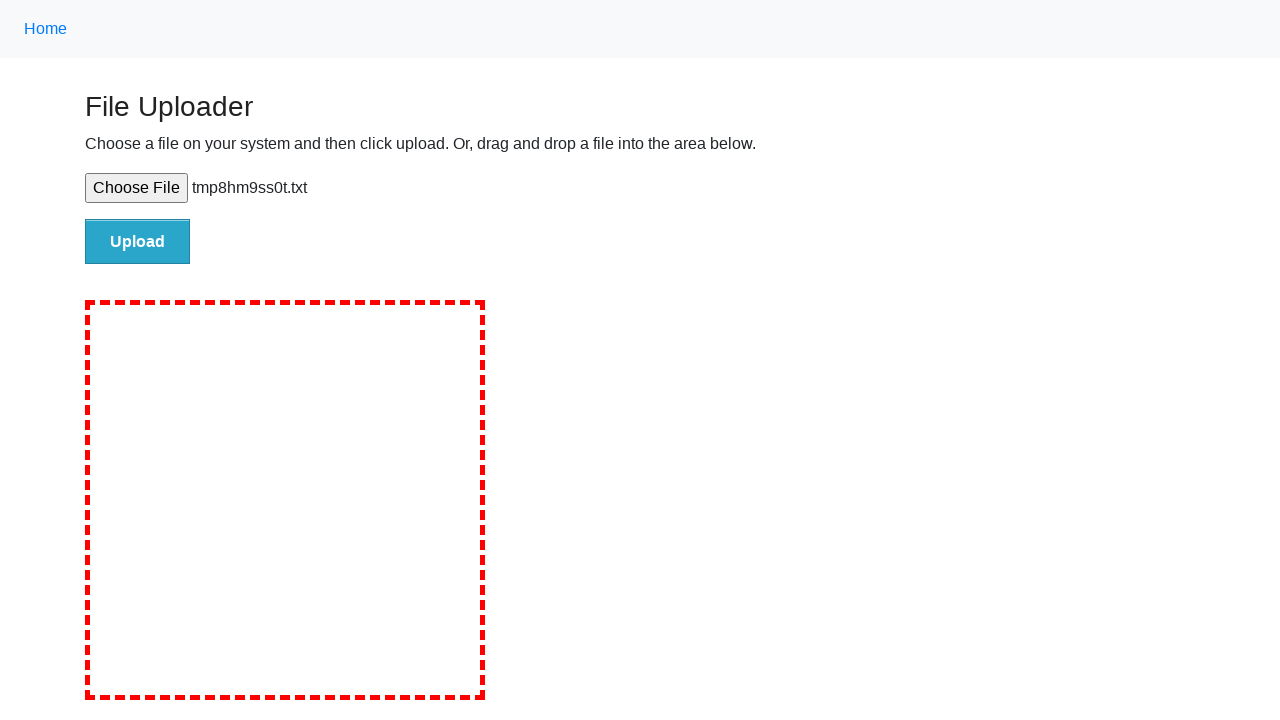

Clicked upload button to submit file at (138, 241) on #file-submit
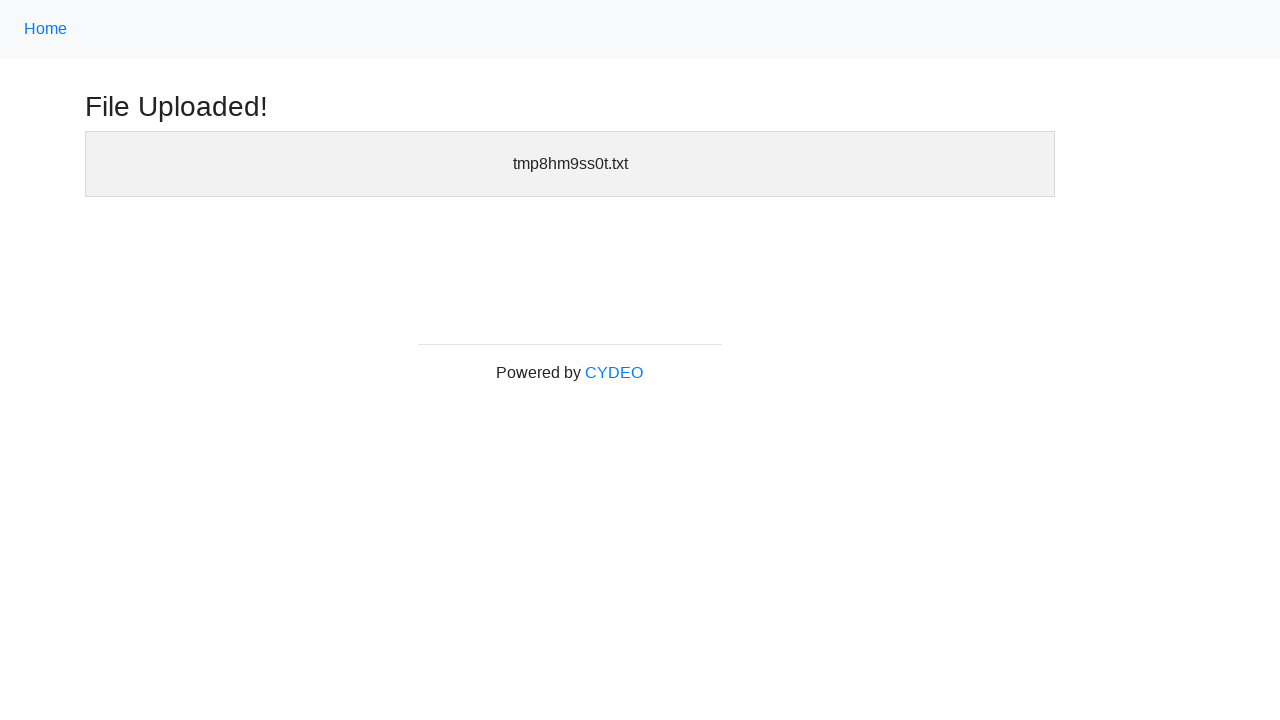

Success message header became visible
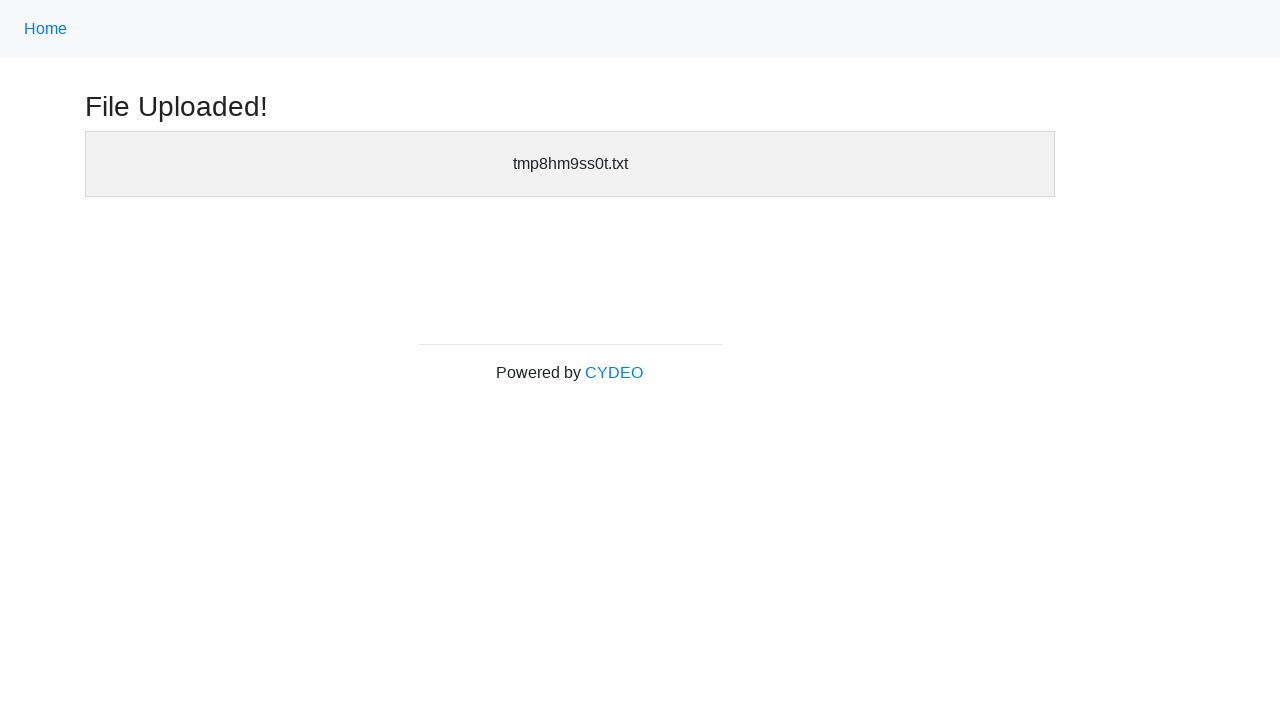

Verified success message header is displayed
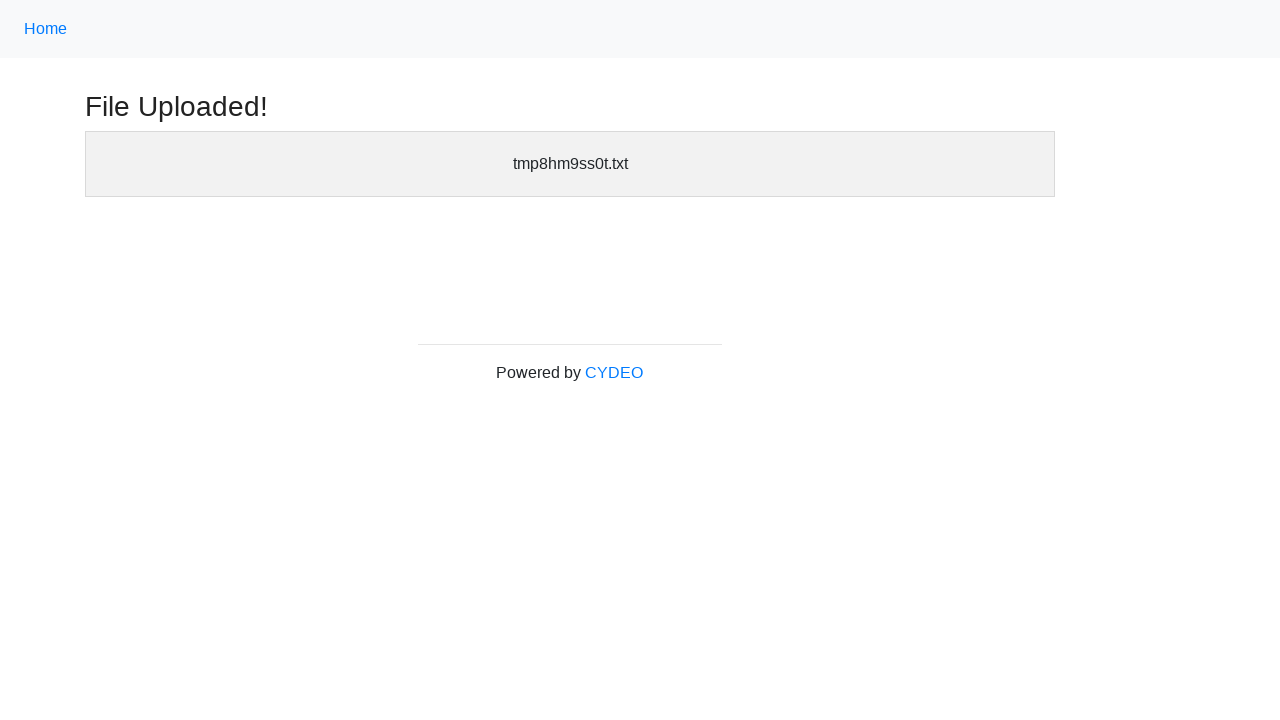

Cleaned up temporary test file
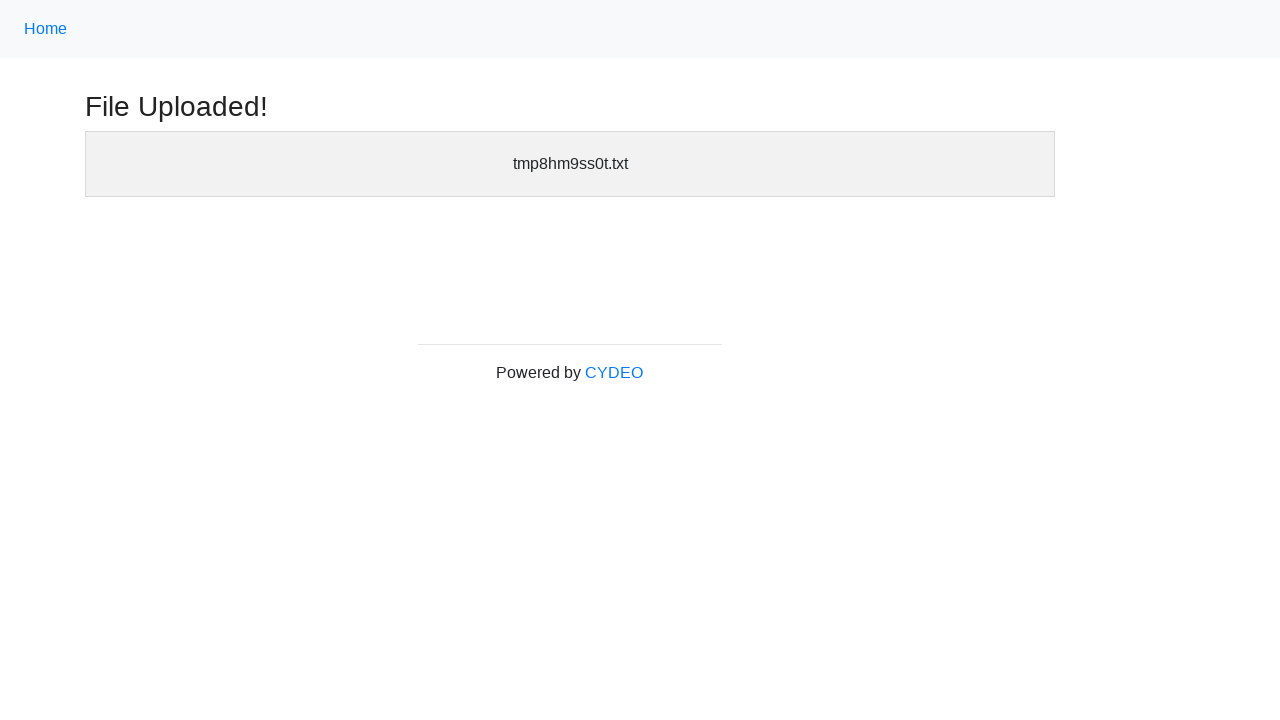

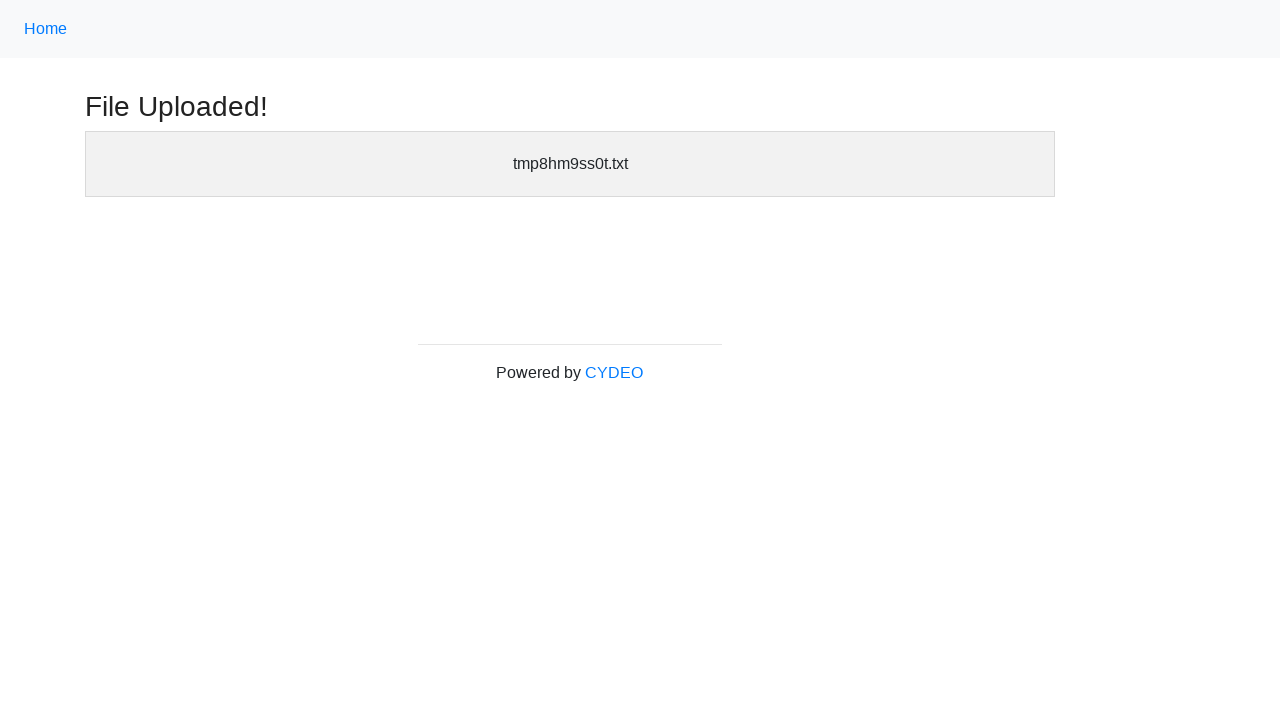